Tests button clicking functionality by clicking a primary button and then iterating through success buttons

Starting URL: https://auto.fresher.dev/lessons/lession7/index.html

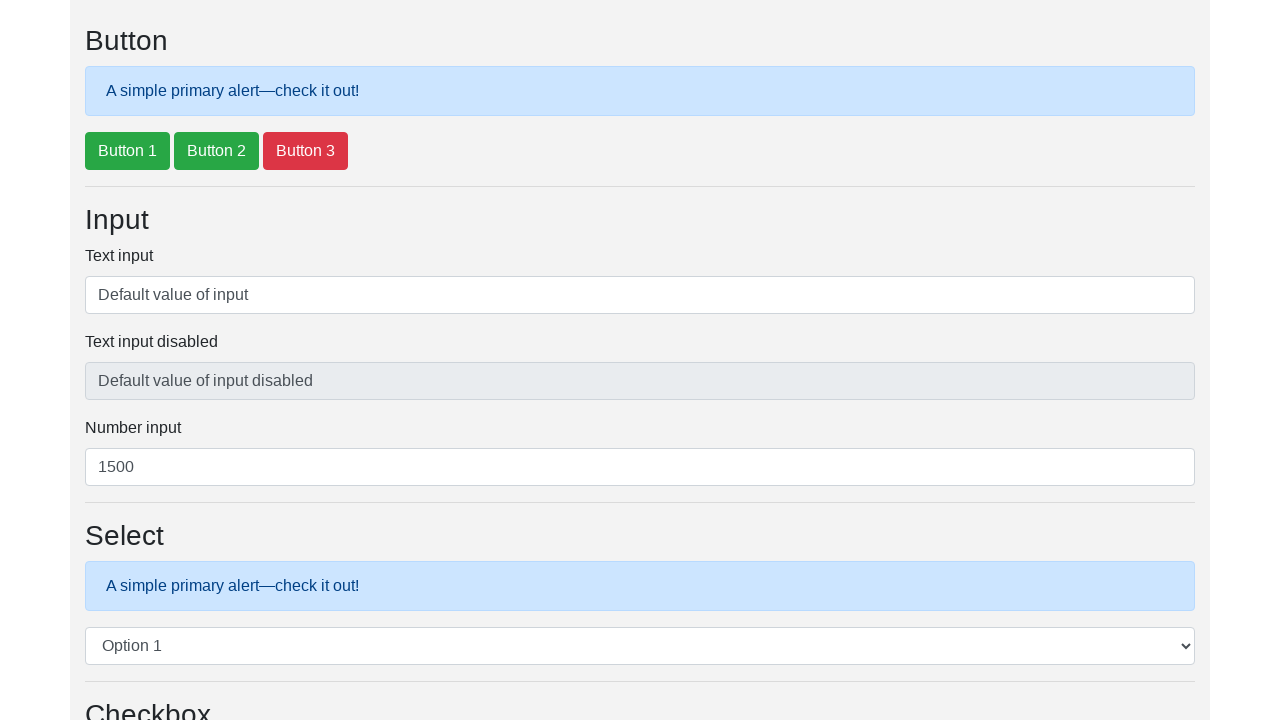

Waited for page to load (domcontentloaded state)
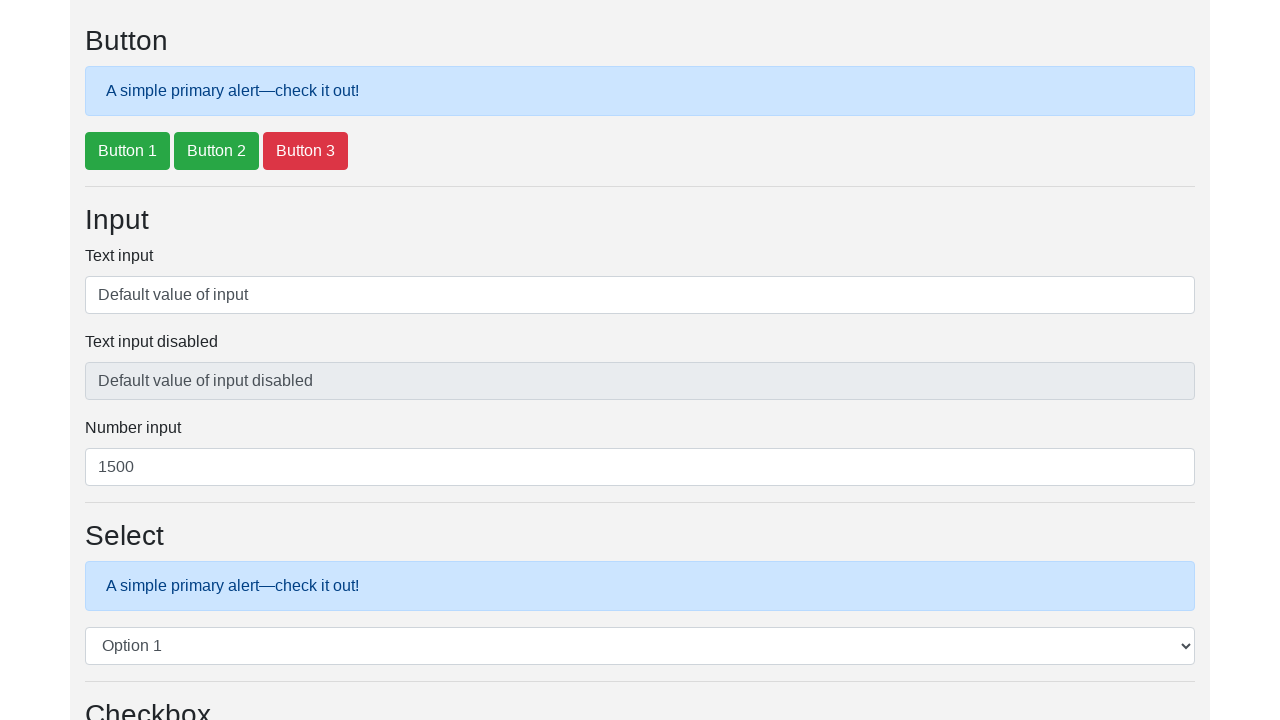

Clicked the primary button (btnExample1) at (128, 151) on #btnExample1
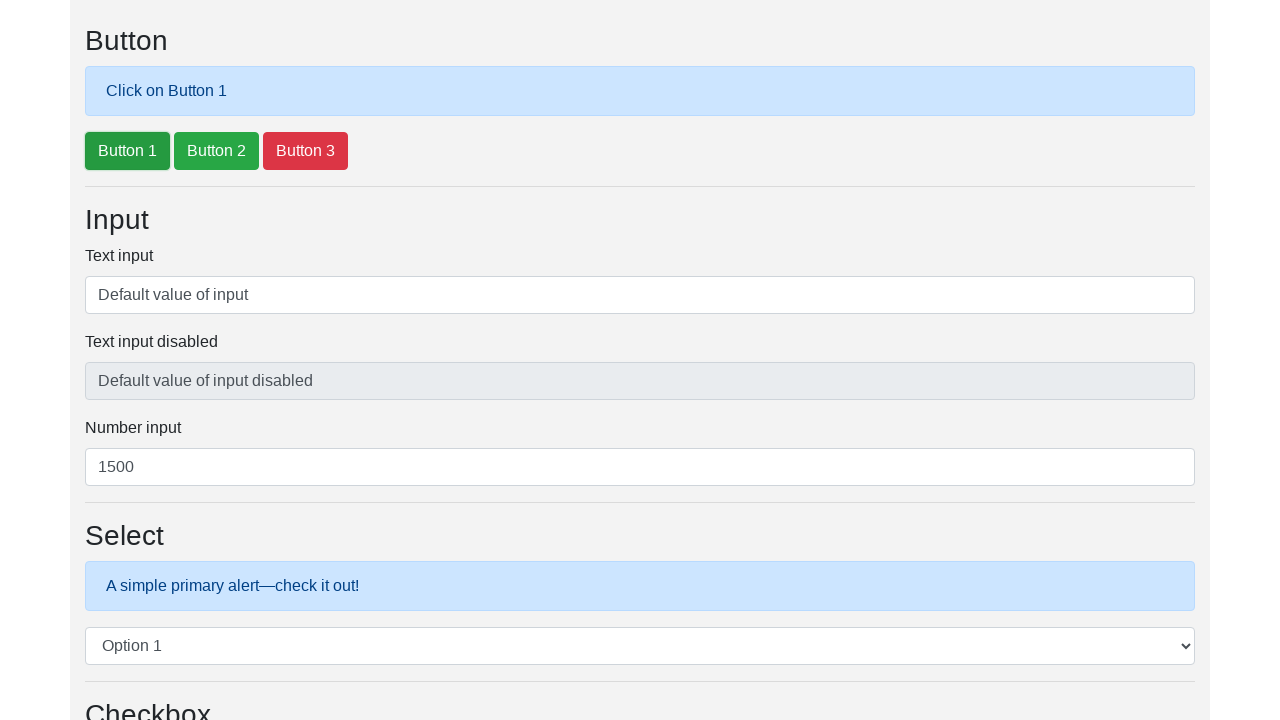

Waited 1 second for UI changes after primary button click
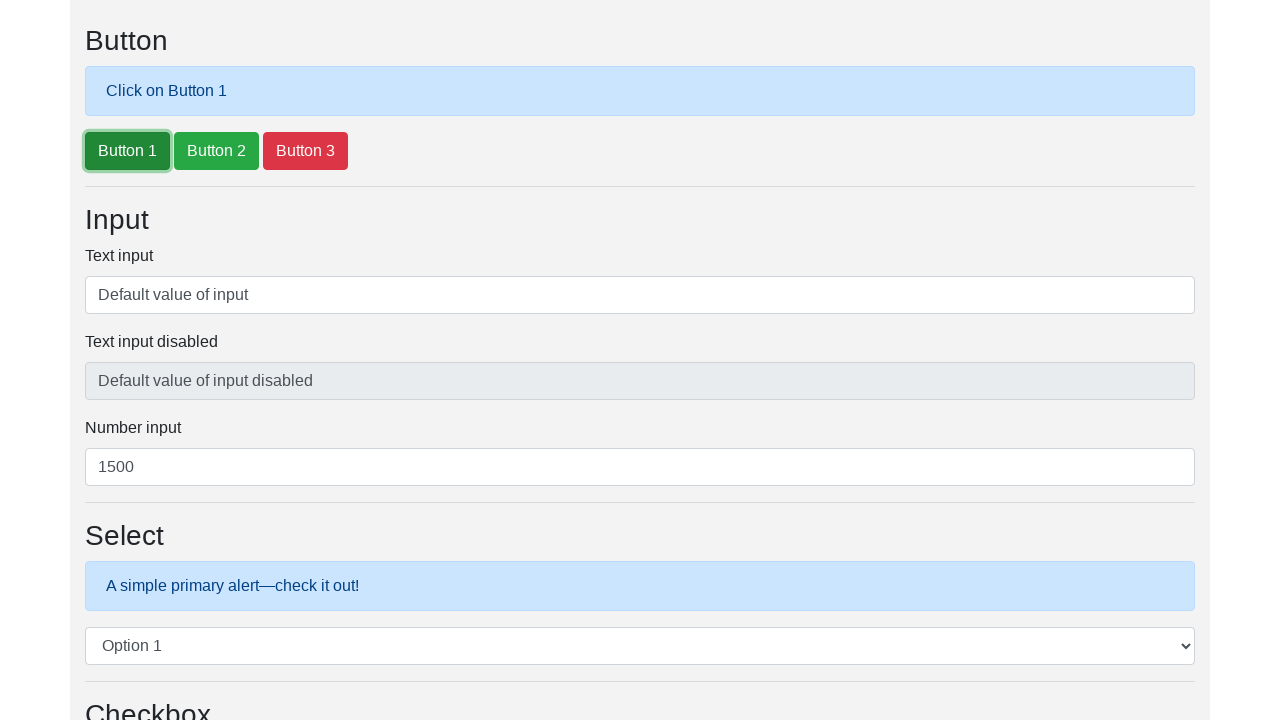

Clicked a success button at (128, 151) on .btn-success >> nth=0
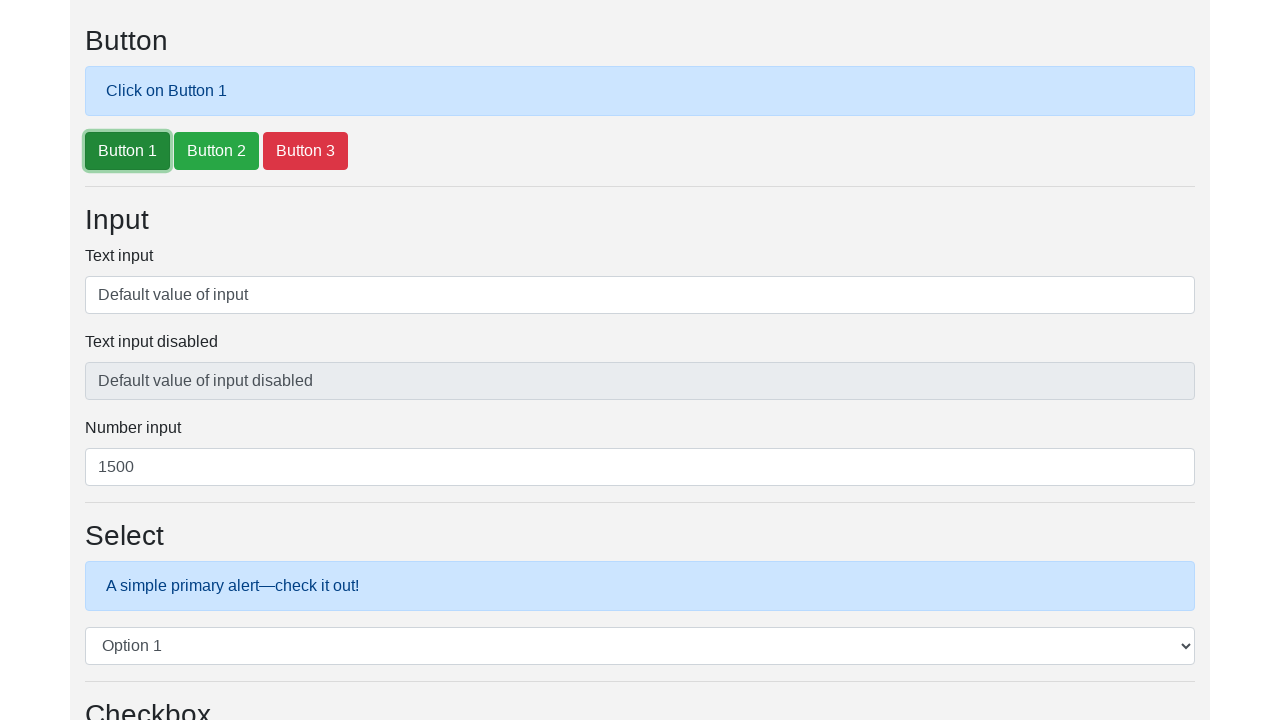

Waited 500ms after success button click
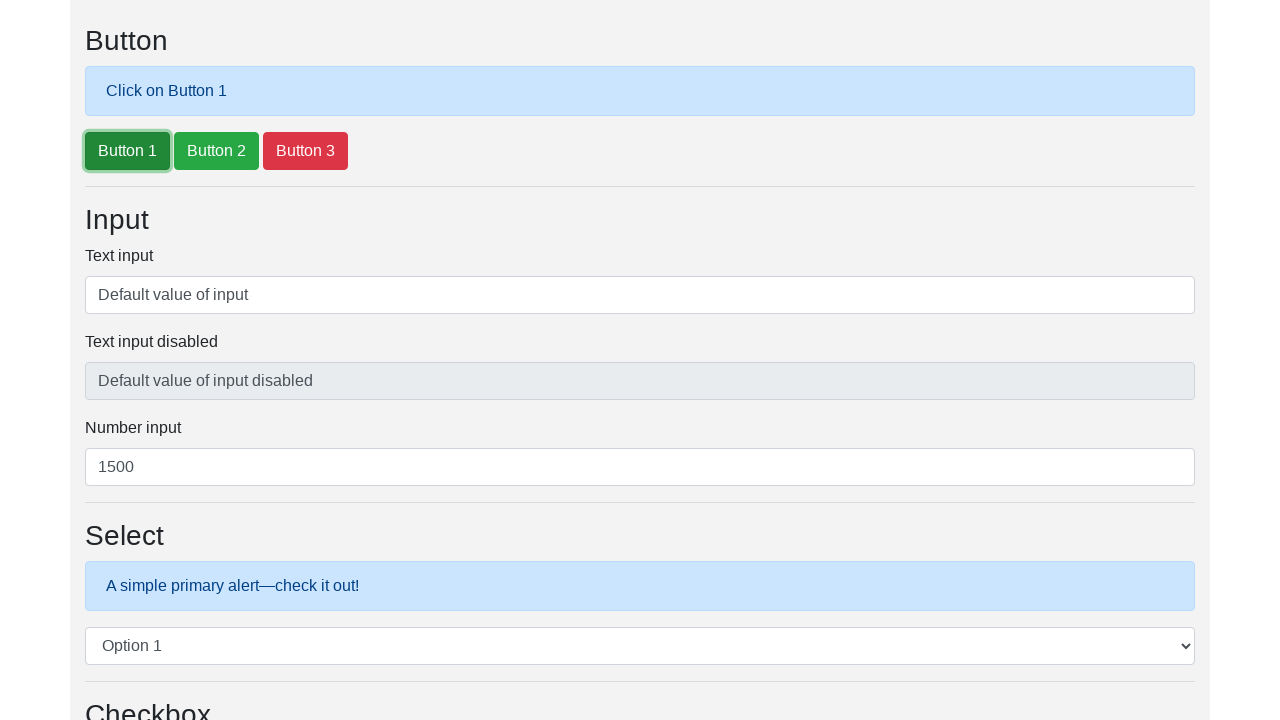

Clicked a success button at (216, 151) on .btn-success >> nth=1
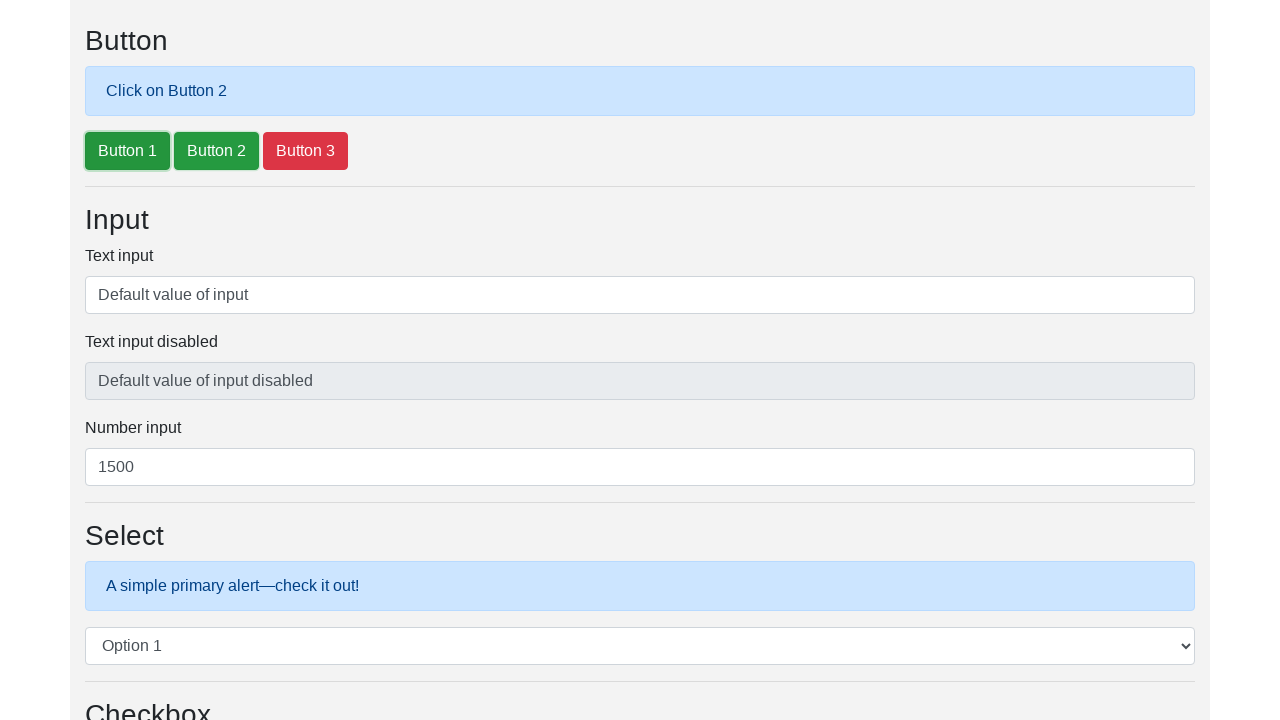

Waited 500ms after success button click
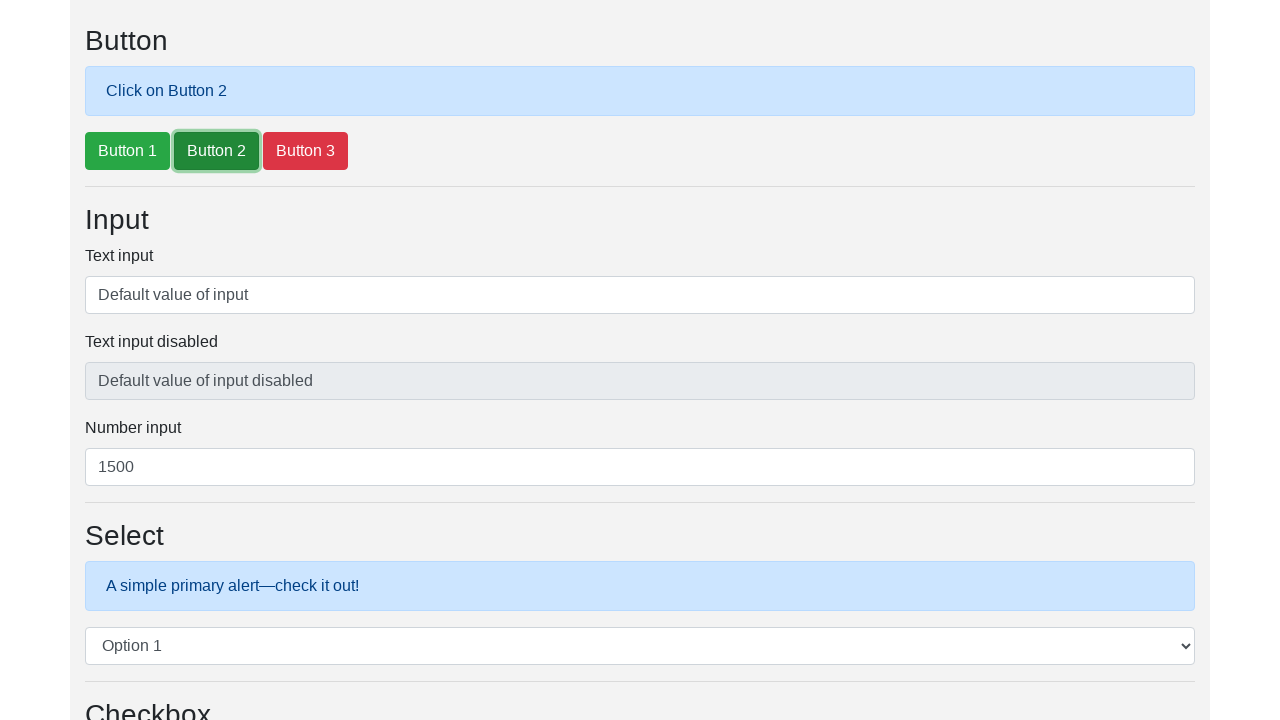

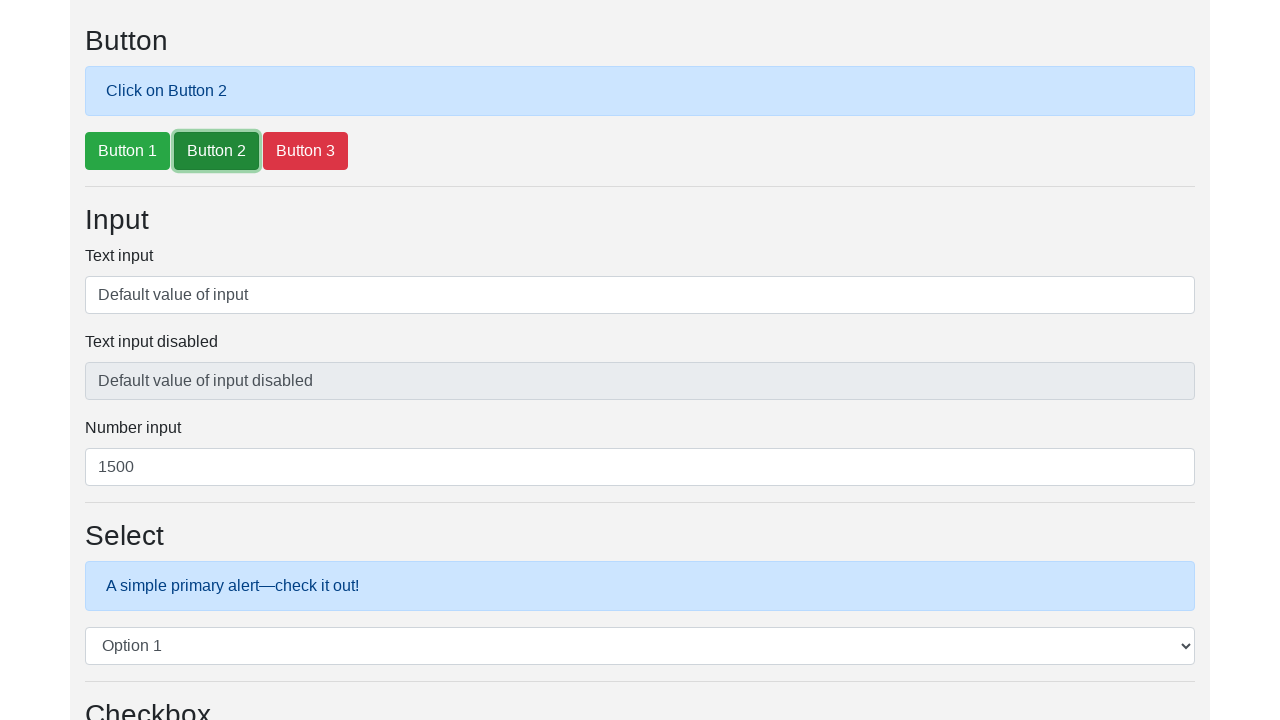